Tests window handling functionality by clicking a button that opens a new browser window and then switching focus to the newly opened child window.

Starting URL: https://www.rahulshettyacademy.com/AutomationPractice/

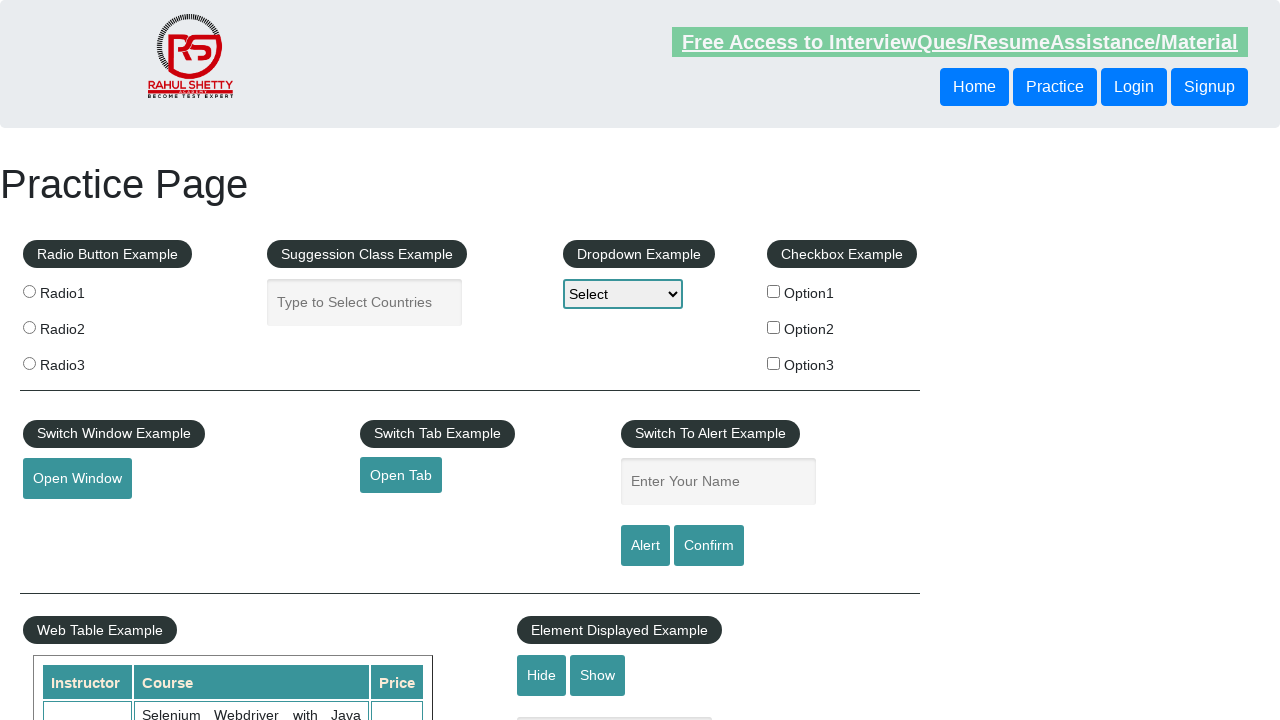

Clicked 'Open Window' button to open a new browser window at (77, 479) on #openwindow
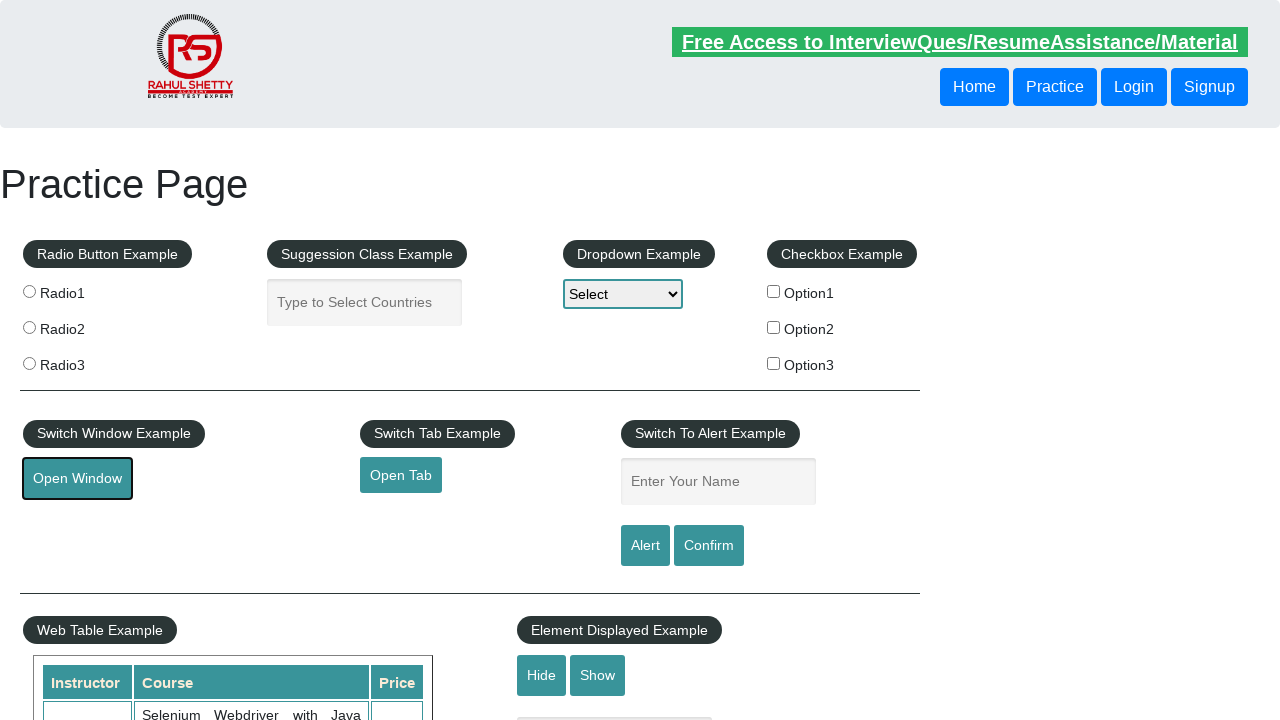

Captured the newly opened child window
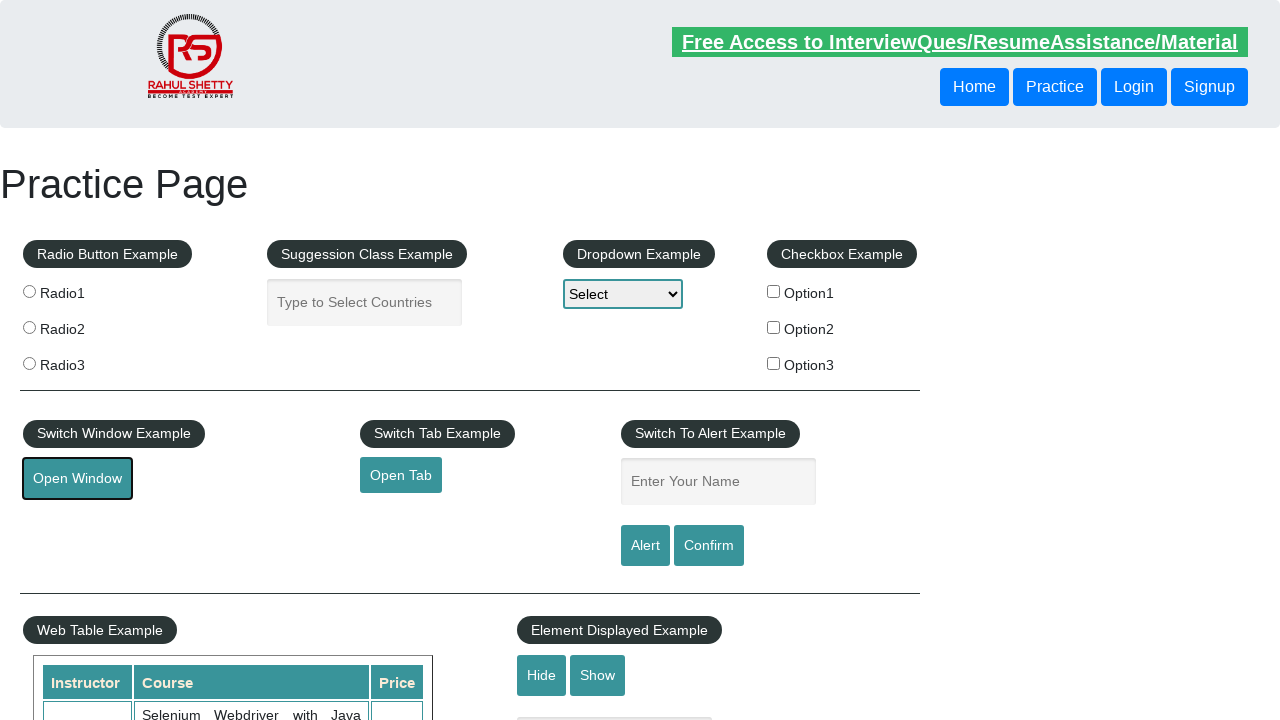

Child window page load completed
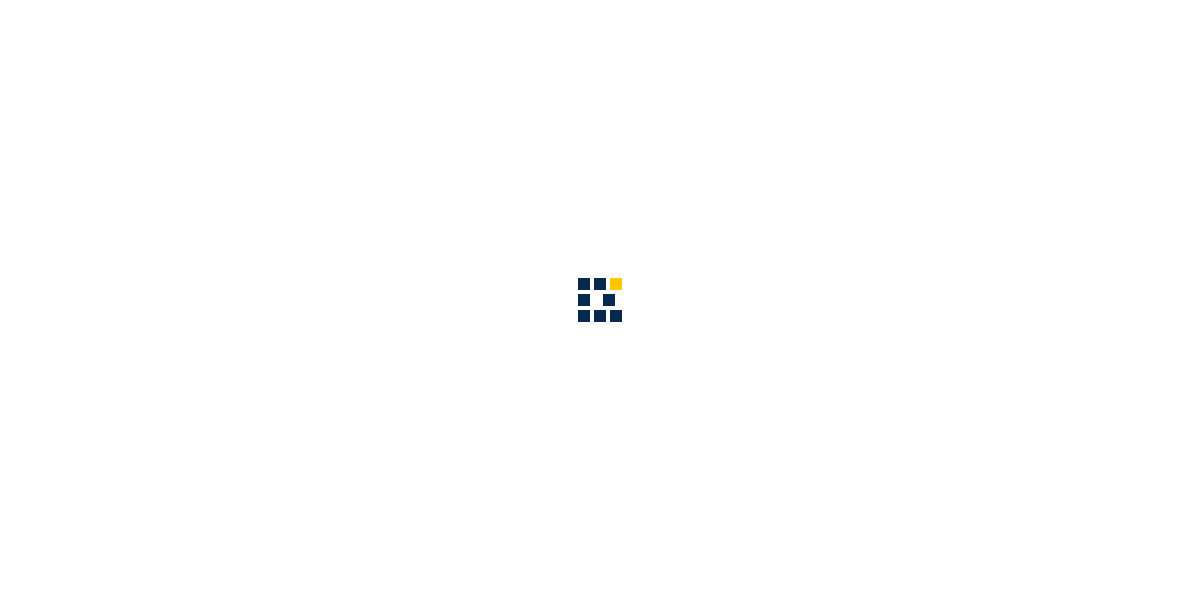

Child window body element is ready for interaction
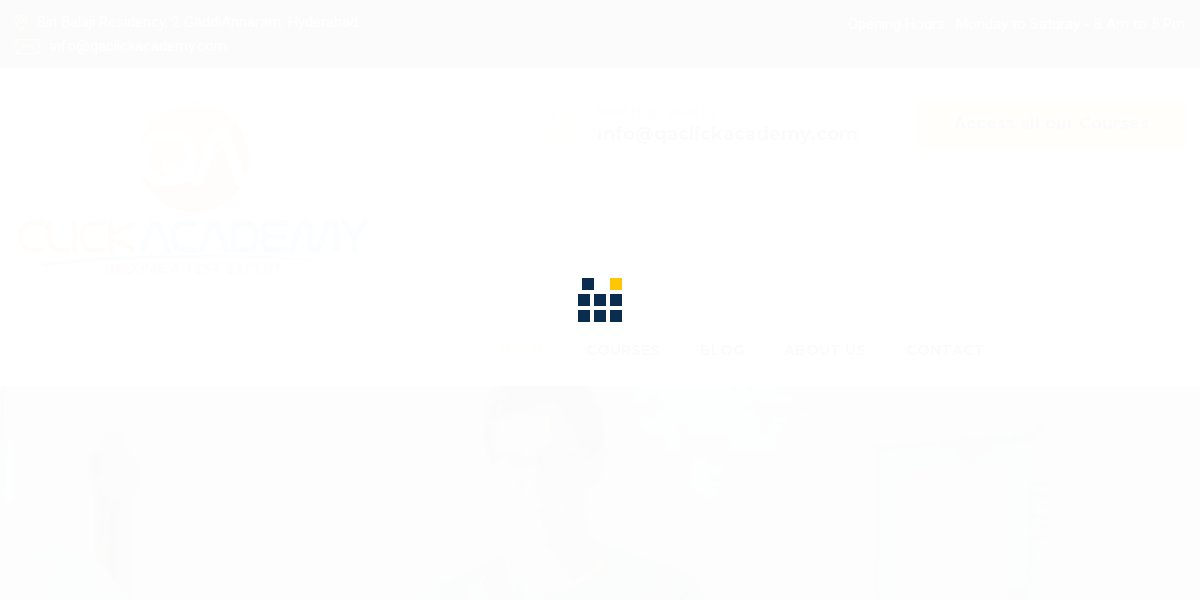

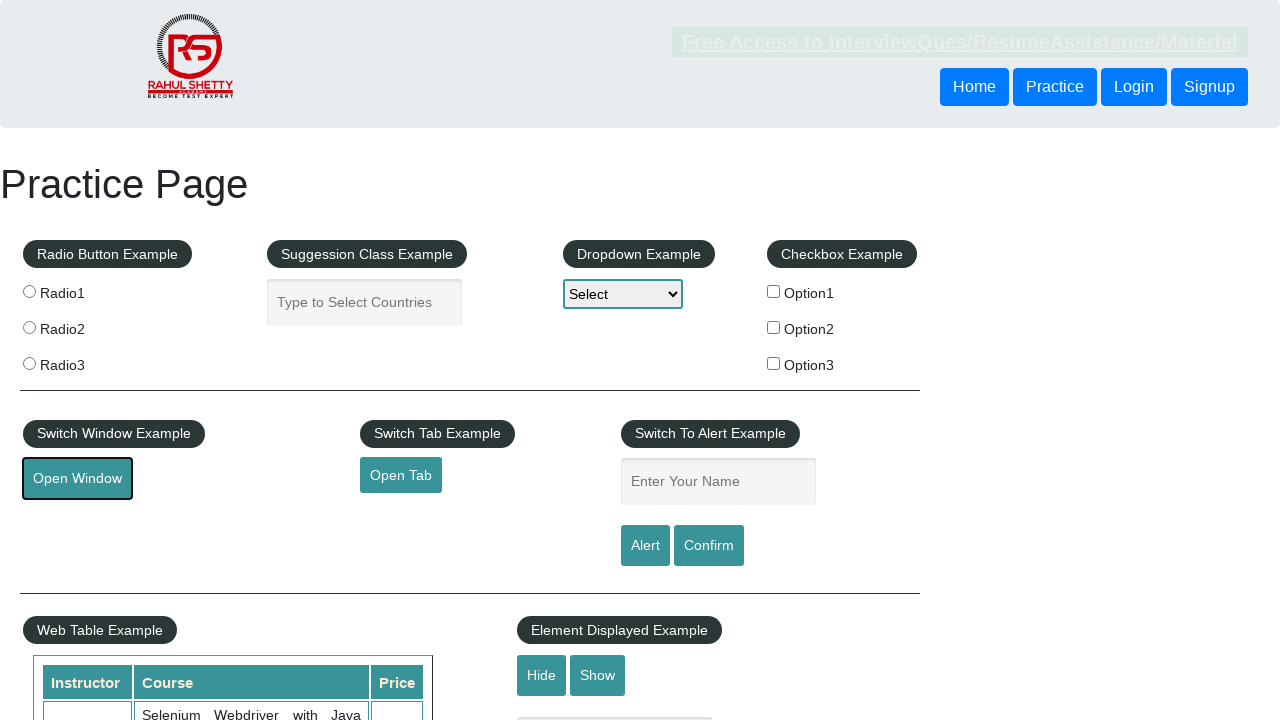